Tests a data types form by filling in personal information fields (first name, last name, address, email, phone, city, country, job position, company) and submitting the form.

Starting URL: https://bonigarcia.dev/selenium-webdriver-java/data-types.html

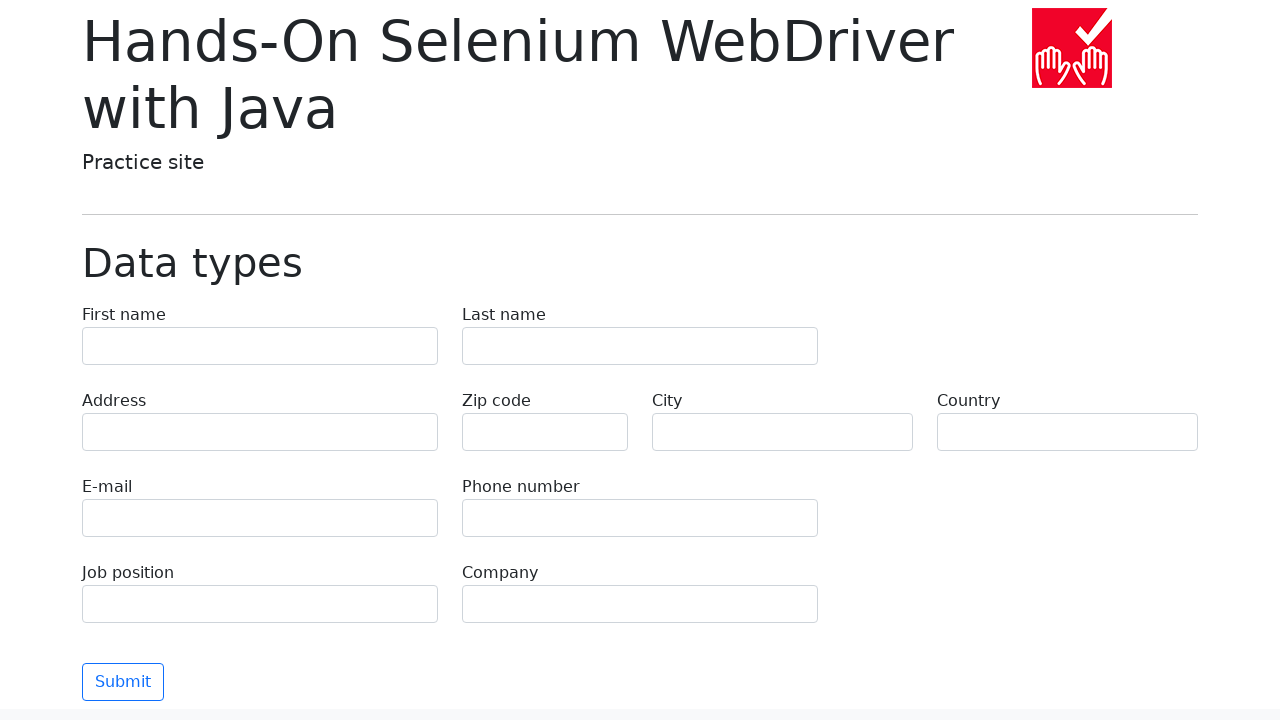

Filled first name field with 'Иван' on input[name="first-name"]
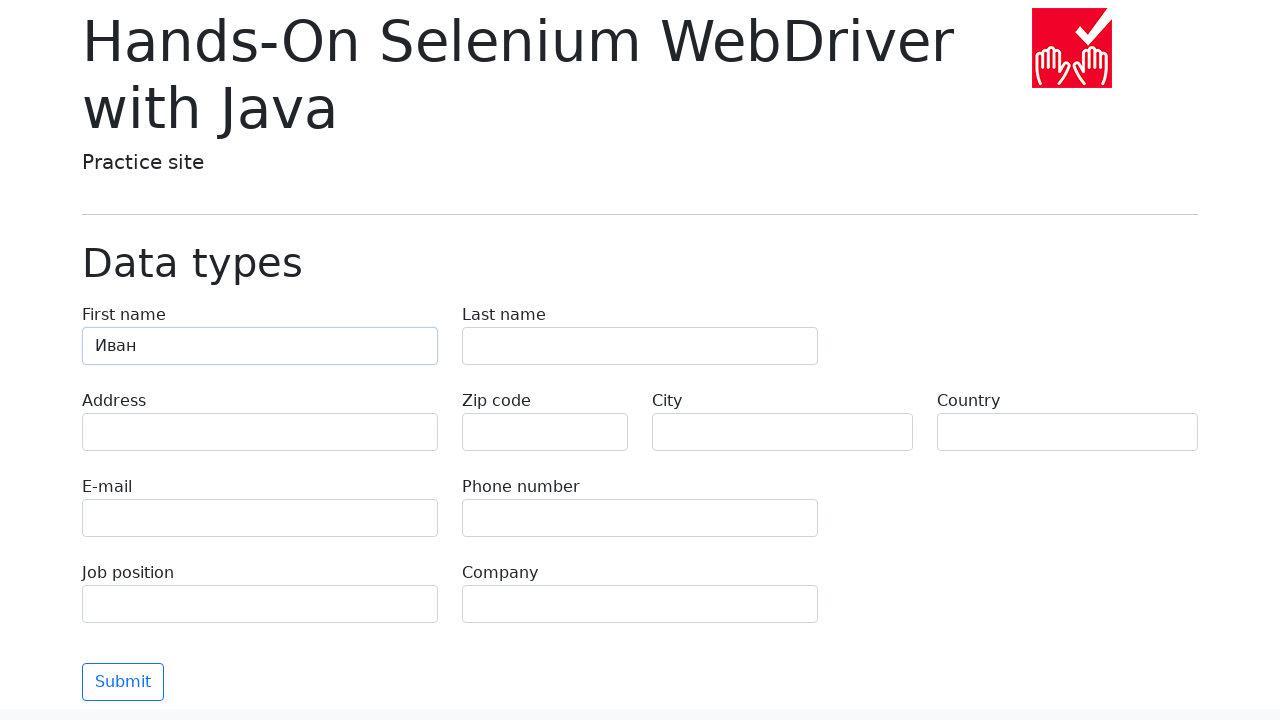

Filled last name field with 'Петров' on input[name="last-name"]
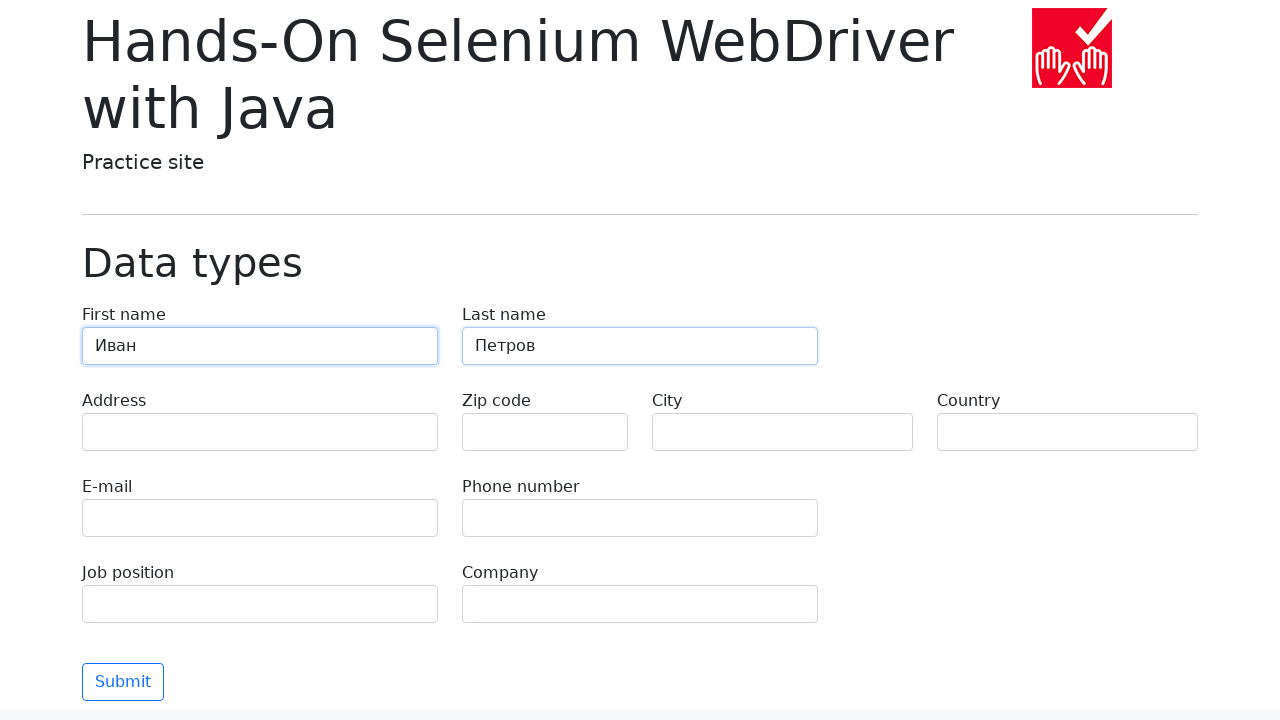

Filled address field with 'Ленина, 55-3' on input[name="address"]
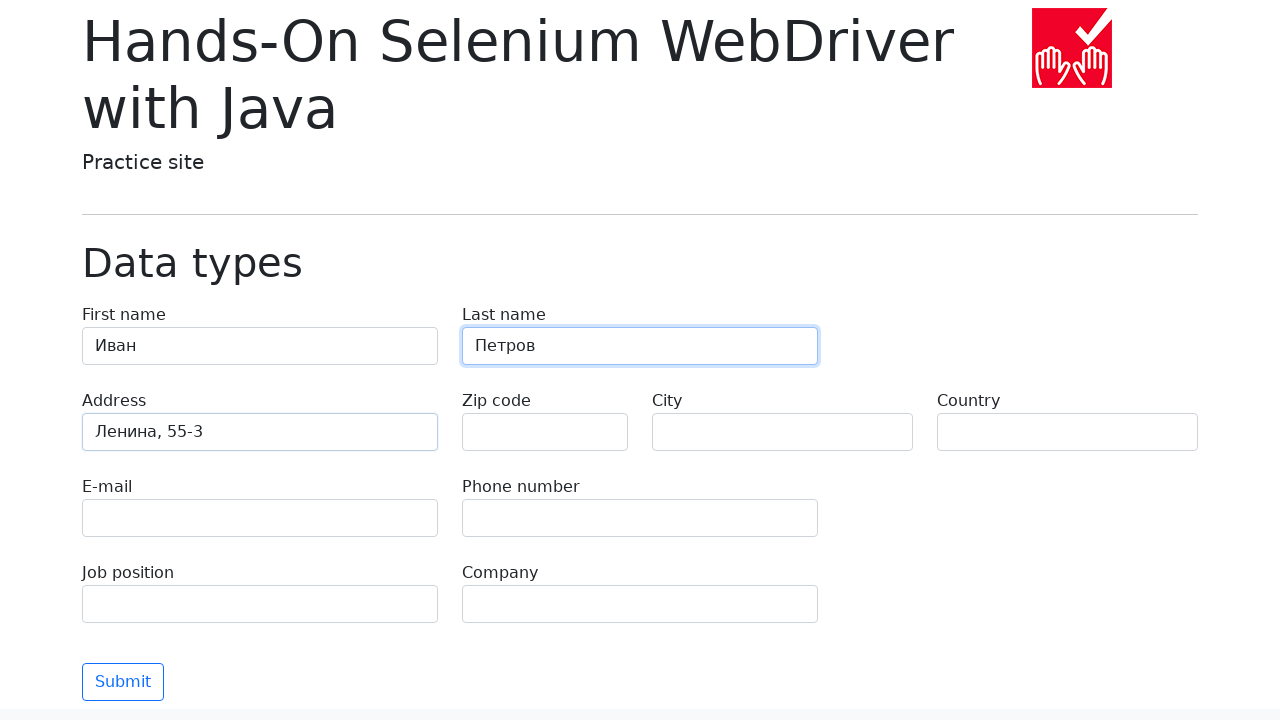

Filled email field with 'test@skypro.com' on input[name="e-mail"]
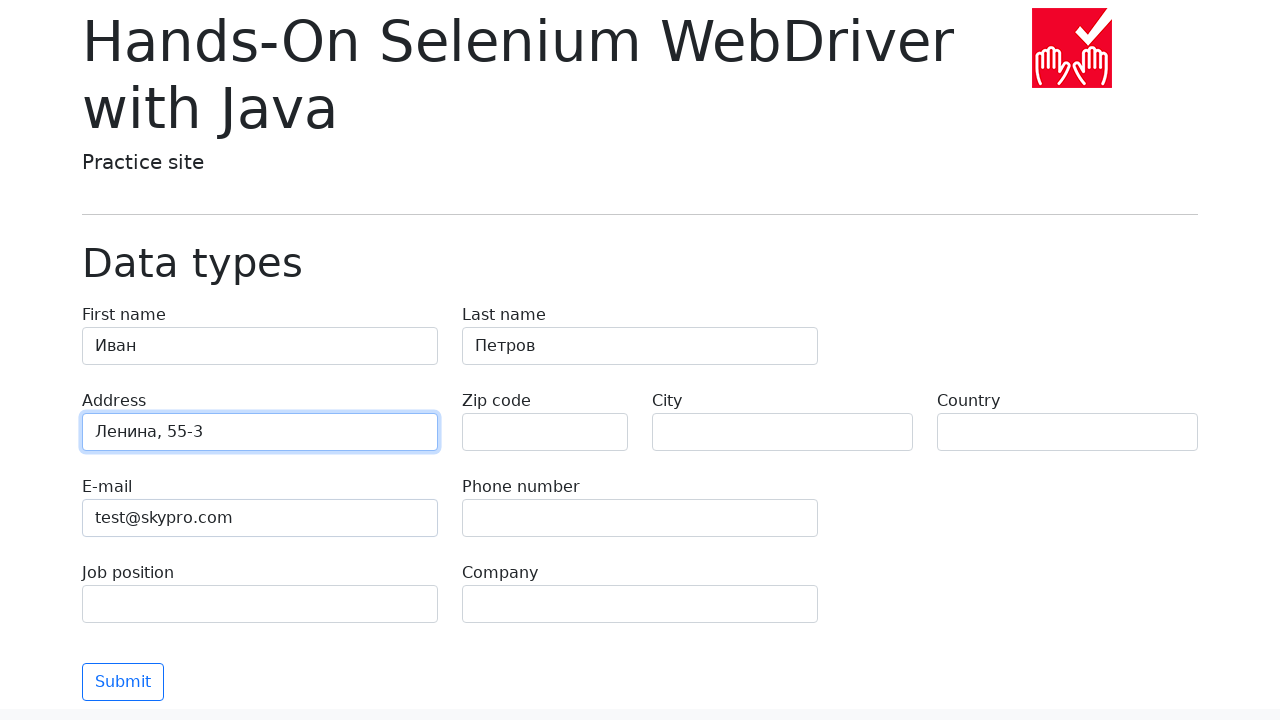

Filled phone field with '+7985899998787' on input[name="phone"]
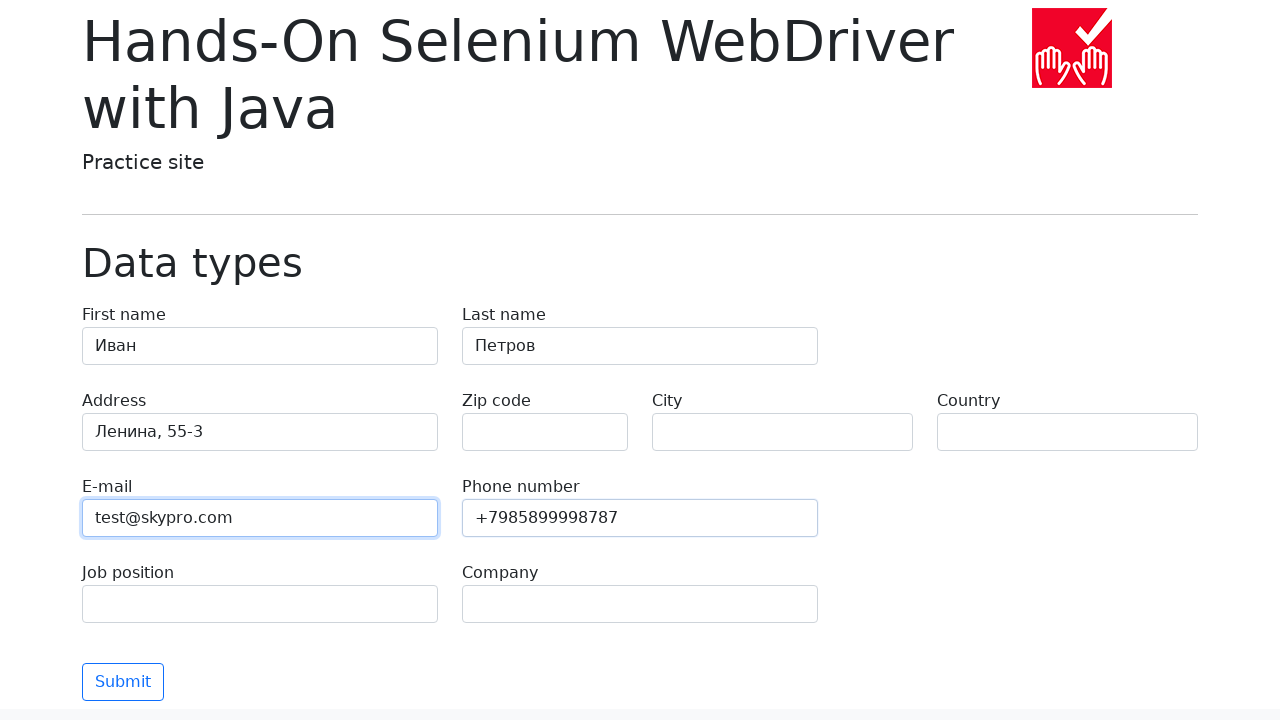

Filled city field with 'Москва' on input[name="city"]
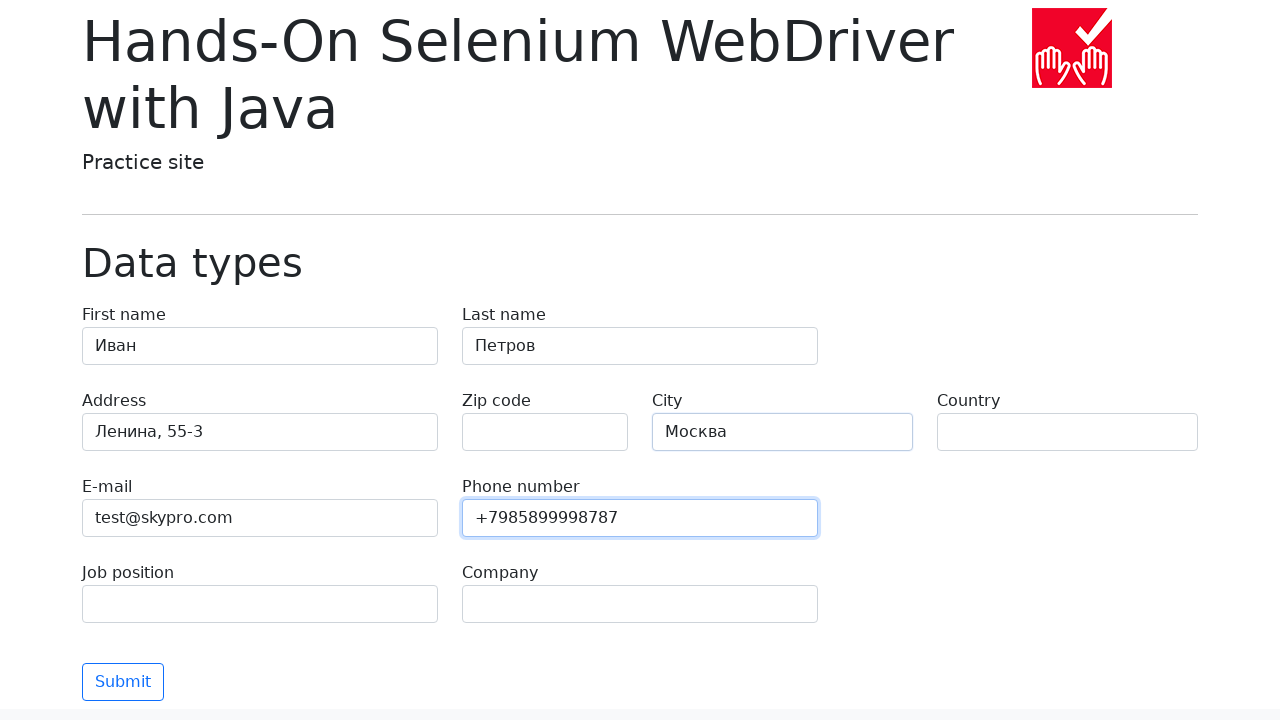

Filled country field with 'Россия' on input[name="country"]
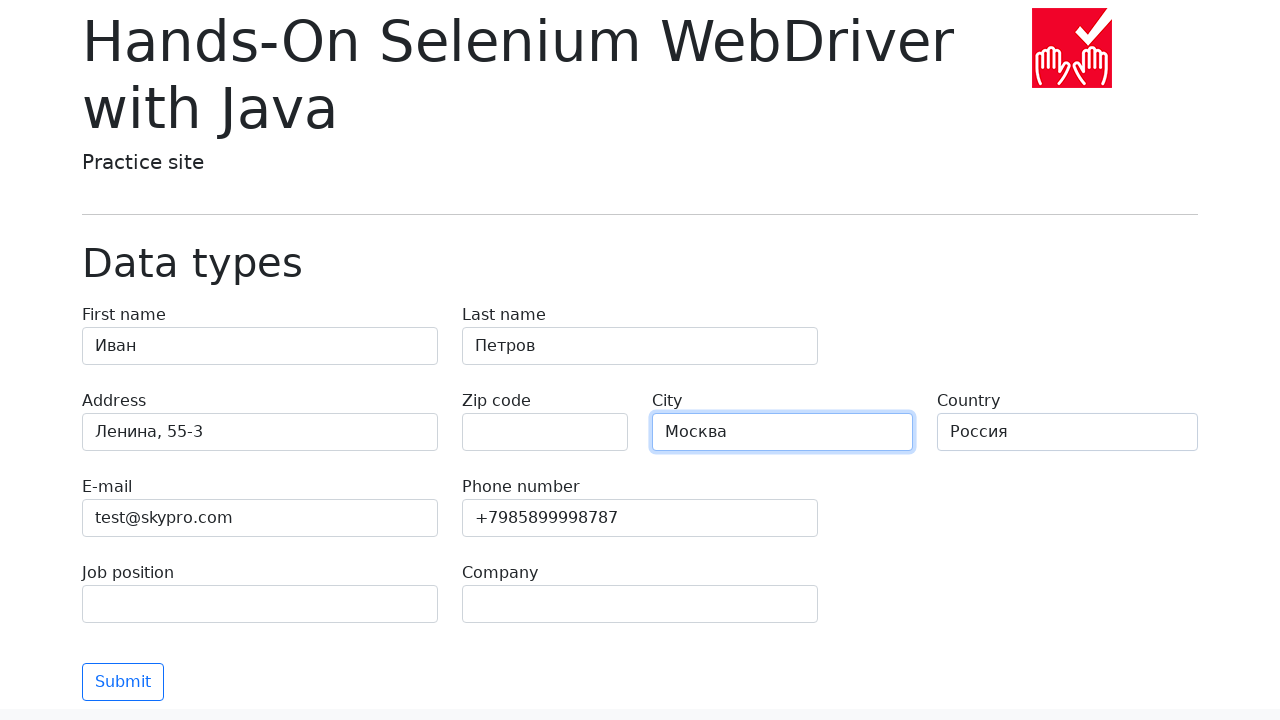

Filled job position field with 'QA' on input[name="job-position"]
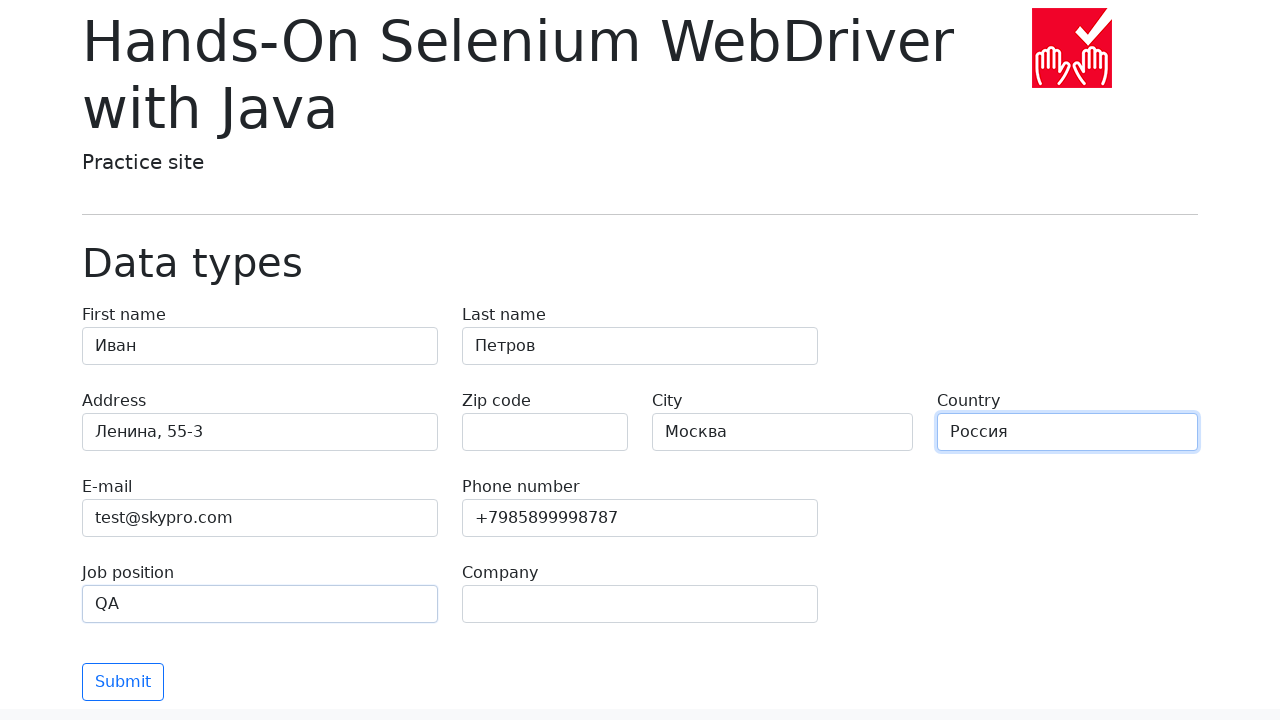

Filled company field with 'SkyPro' on input[name="company"]
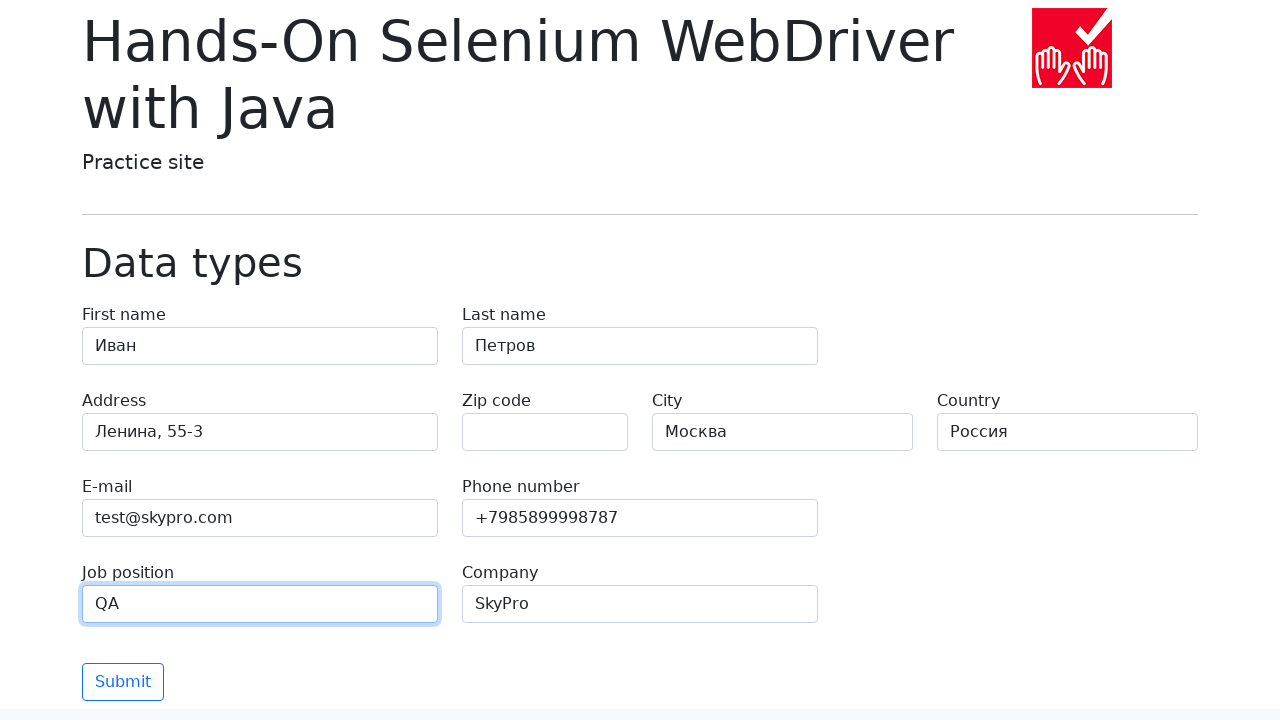

Clicked submit button to submit the form at (123, 682) on button[type=submit]
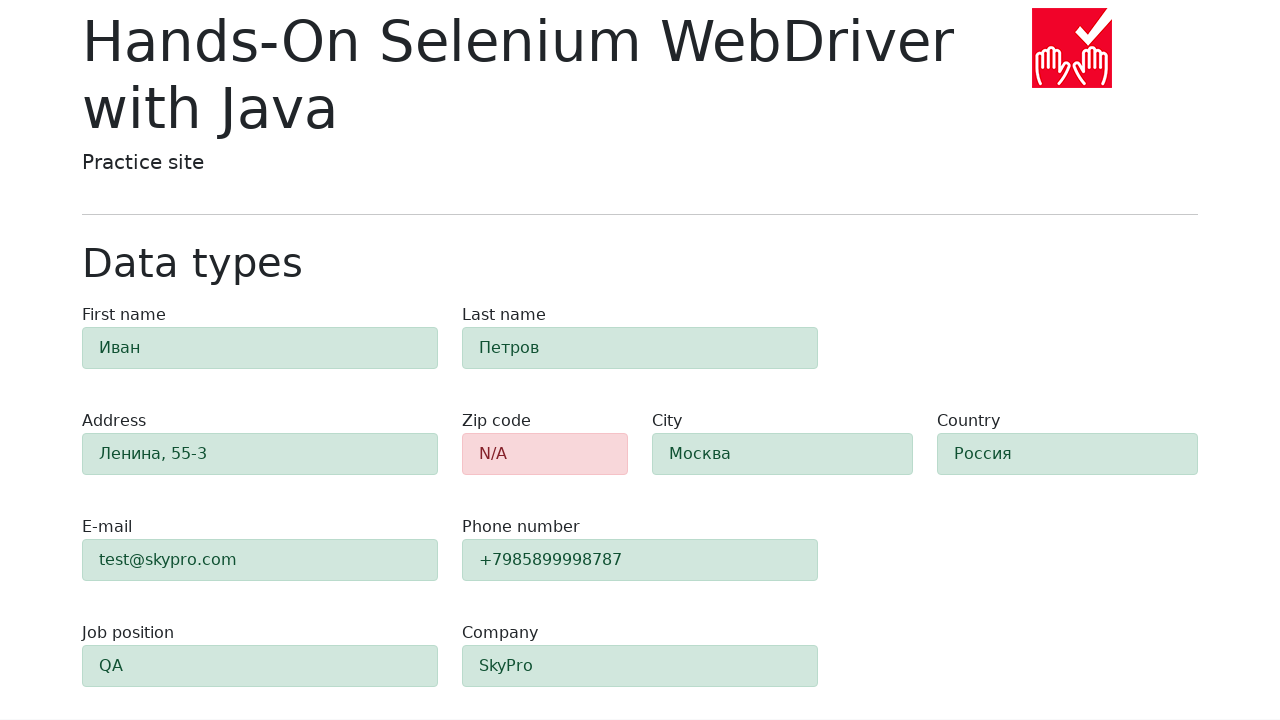

Waited for form submission to complete
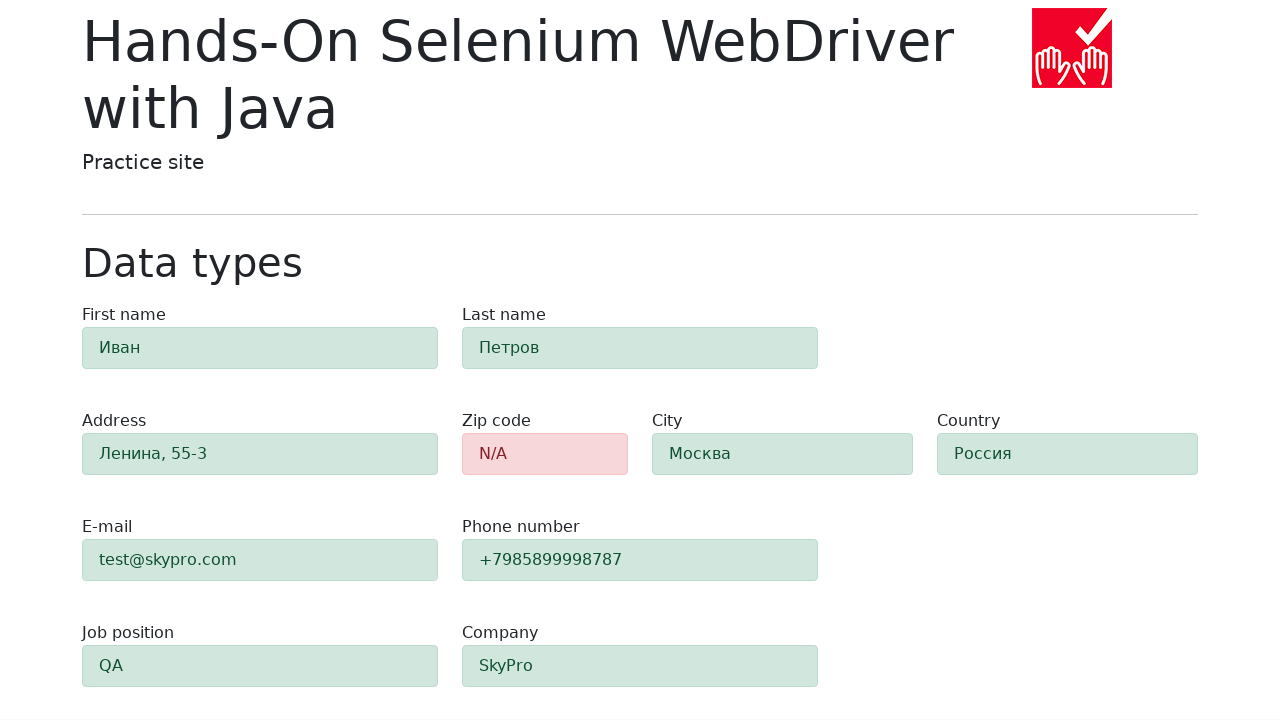

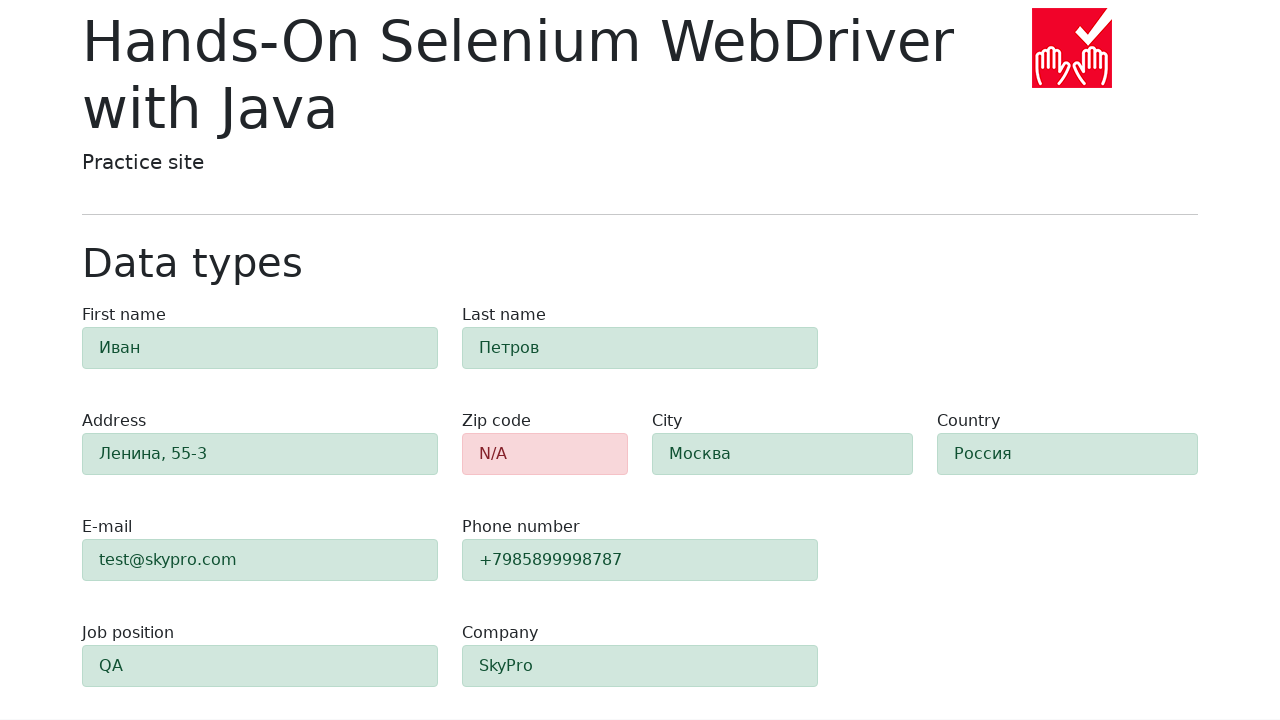